Tests coupon application by switching to an iframe to retrieve a coupon code, then applying it to the order form

Starting URL: https://atidcollege.co.il/Xamples/pizza/

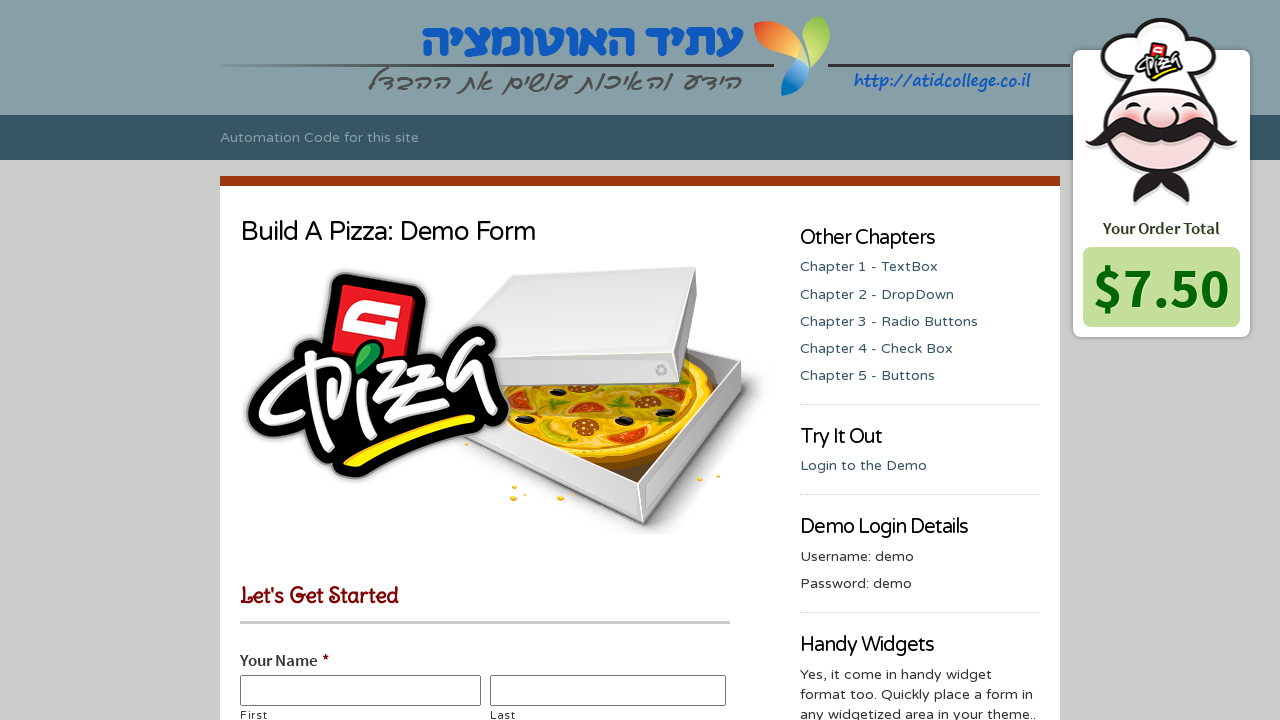

Located coupon iframe with src='coupon.html'
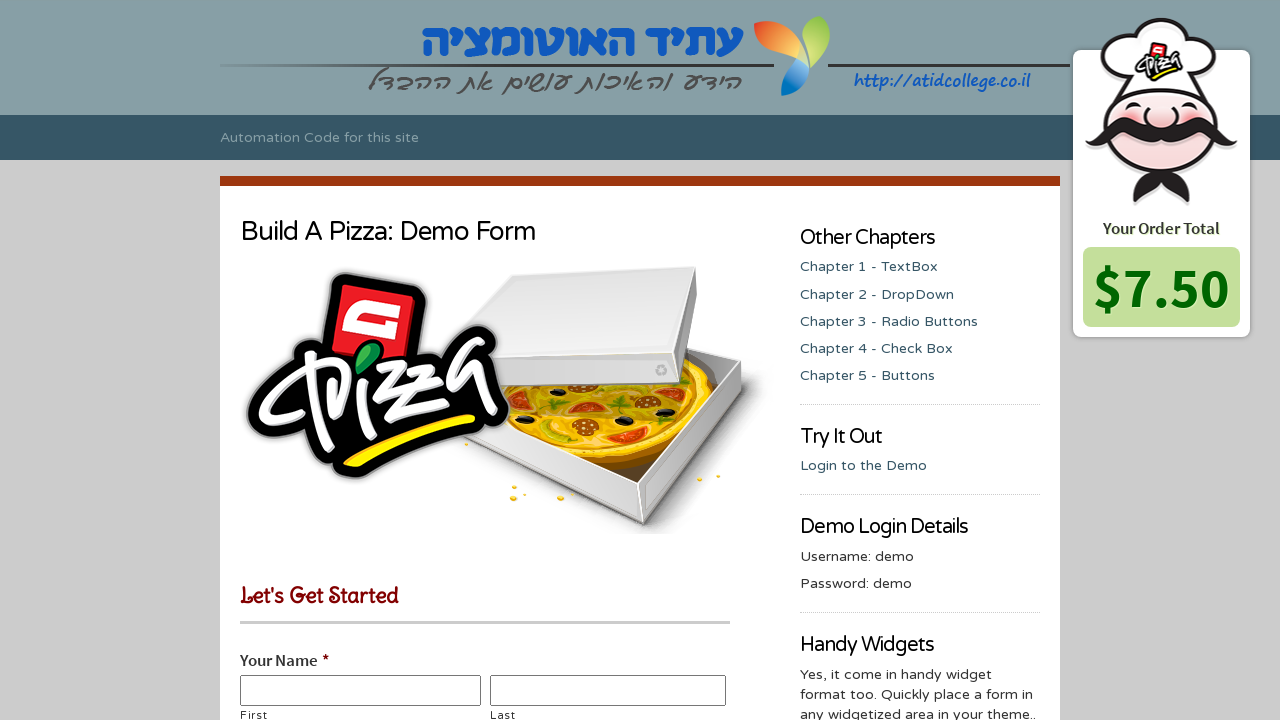

Retrieved coupon number from iframe: 
		088-234
	
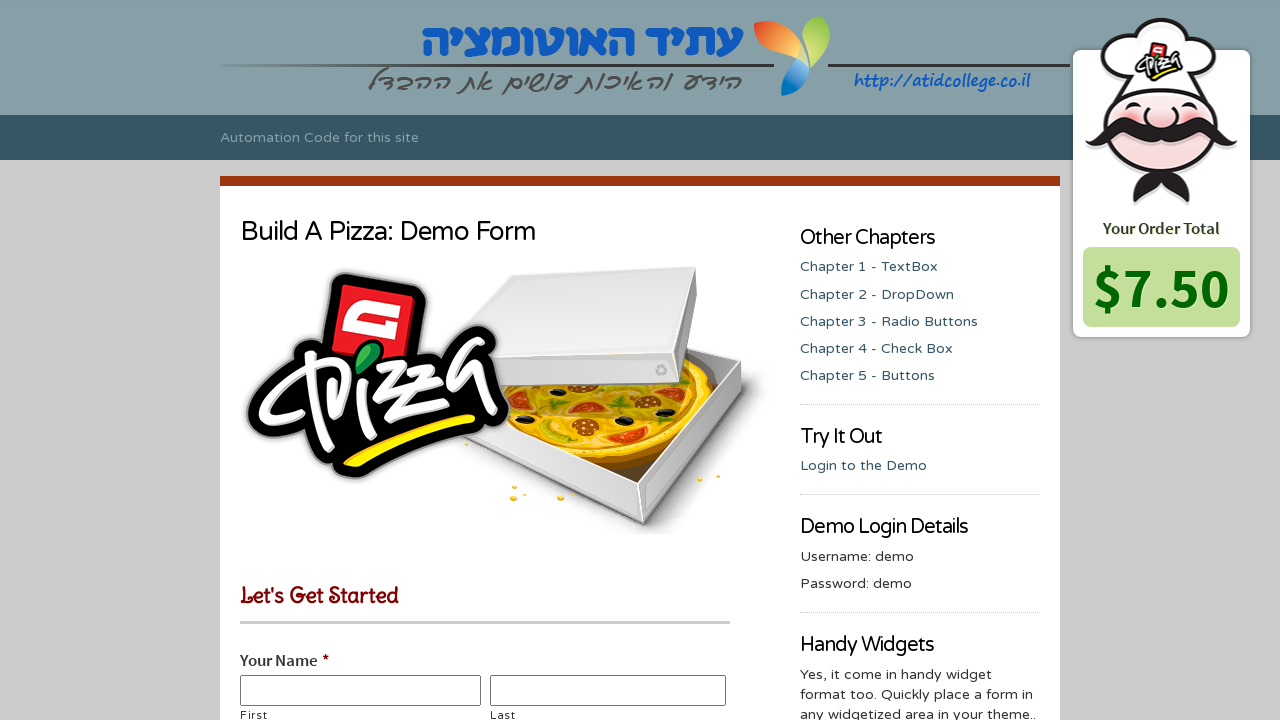

Applied coupon code '
		088-234
	' to order form on #input_5_20
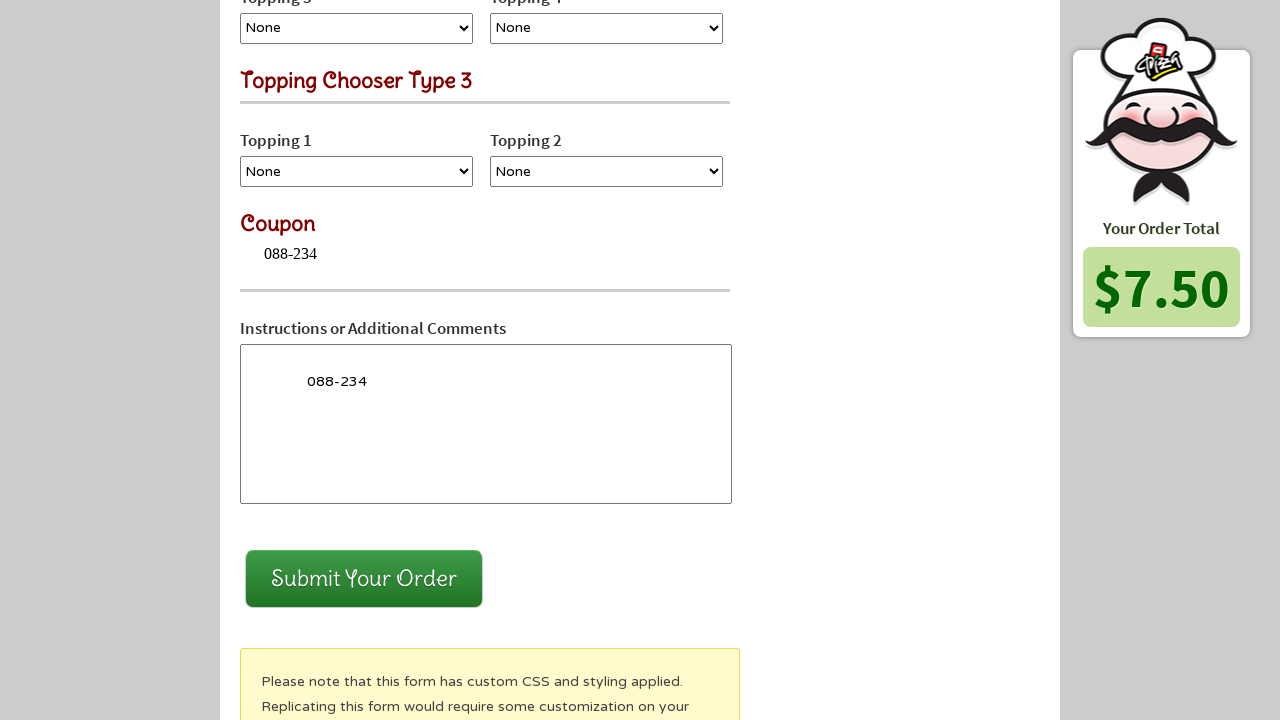

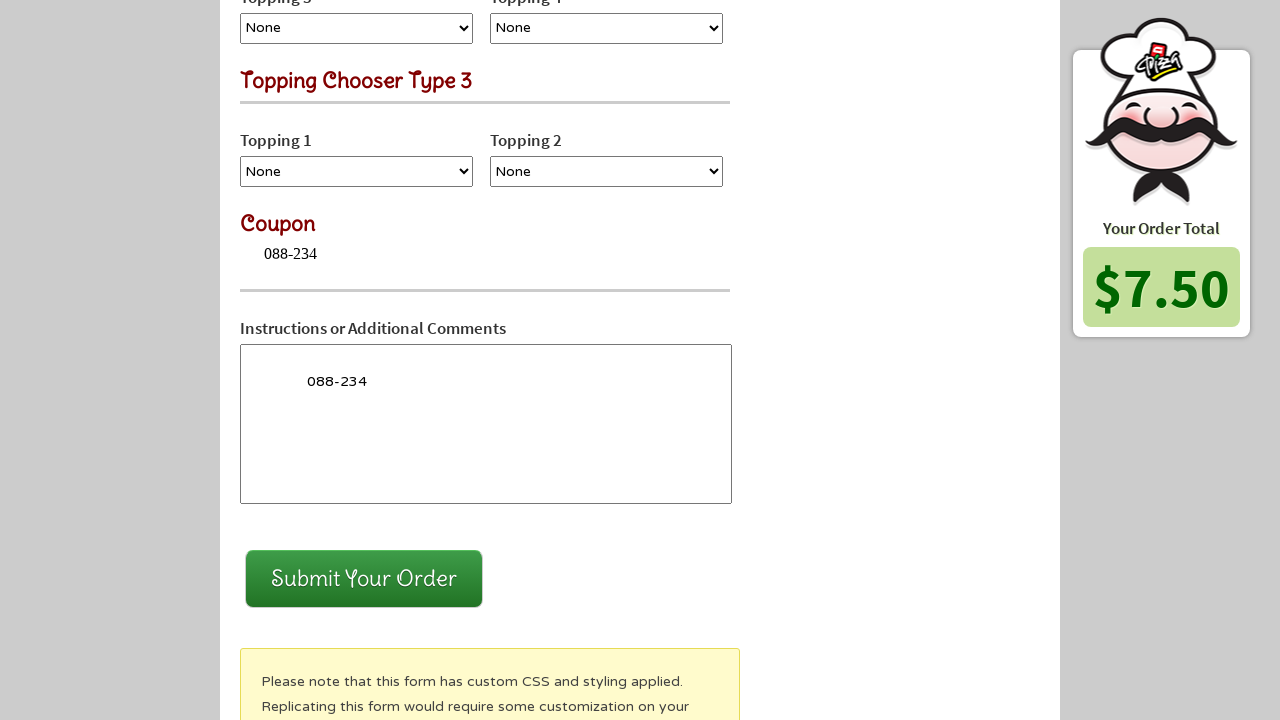